Tests browser window handling by clicking a button that opens a new window, switching to the child window, and then closing it before switching back to the parent window.

Starting URL: https://demoqa.com/browser-windows

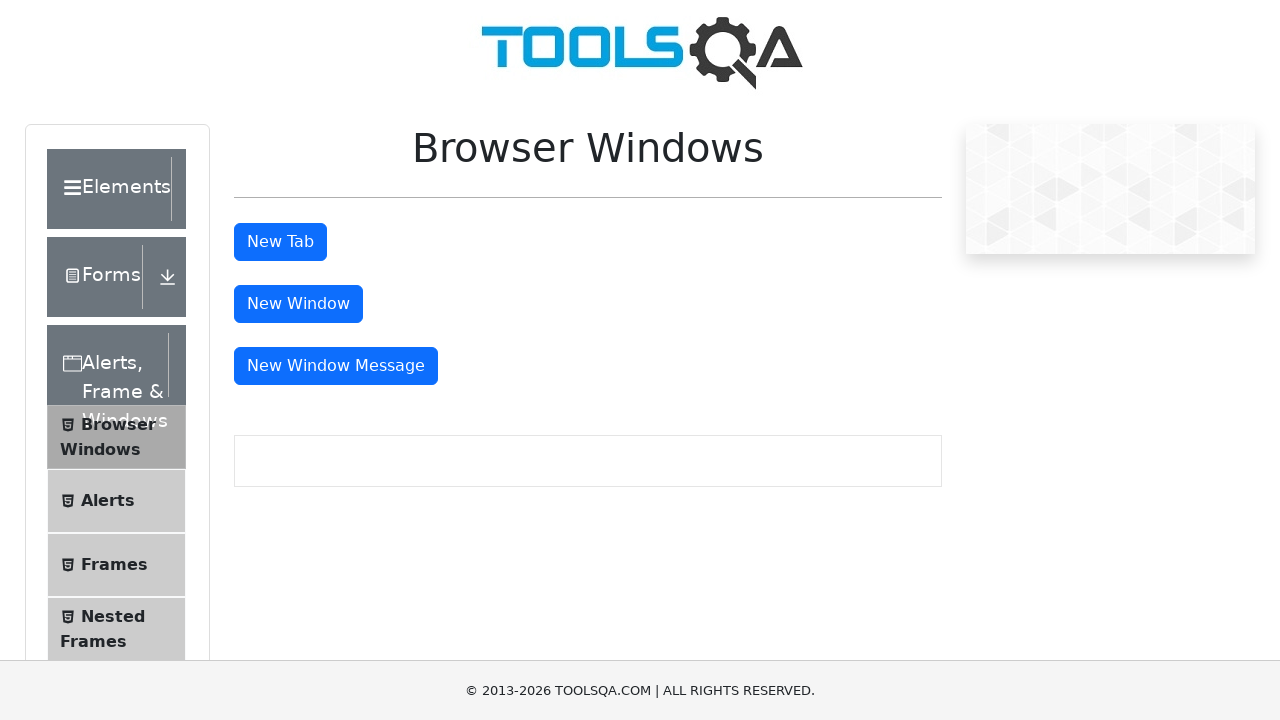

Clicked 'New Window' button to open a new window at (298, 304) on button#windowButton
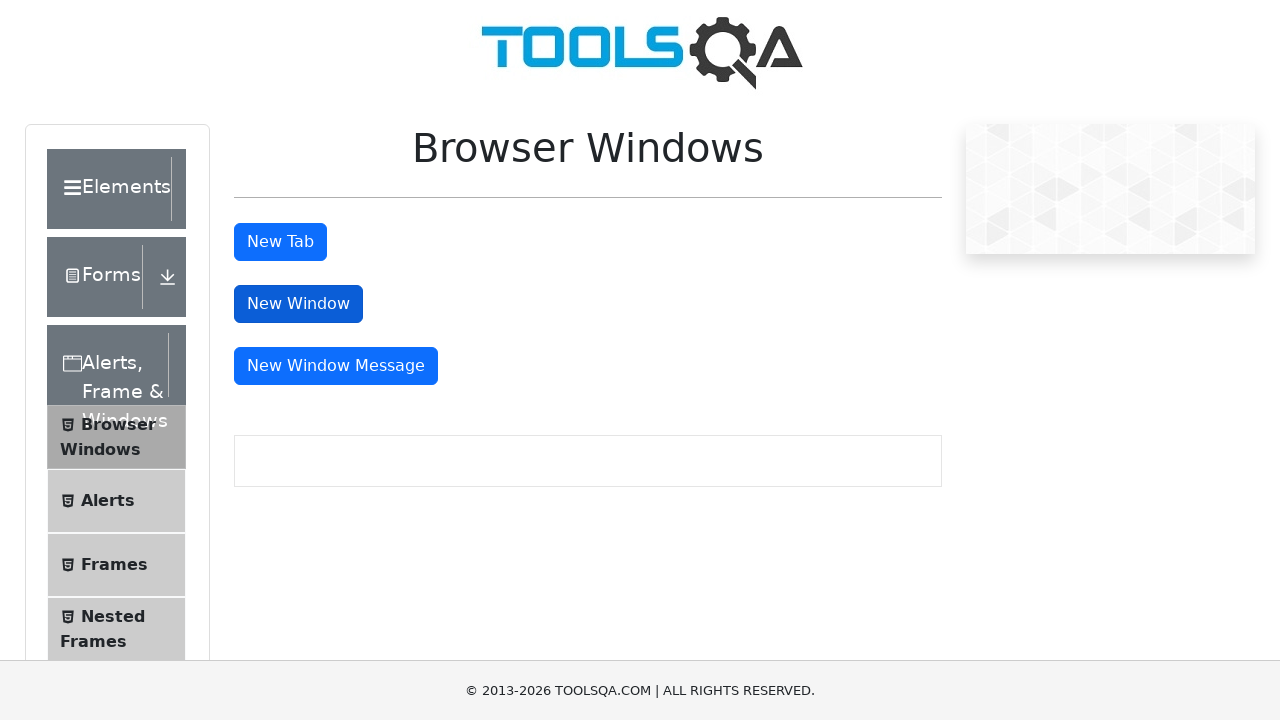

Captured reference to the new child window
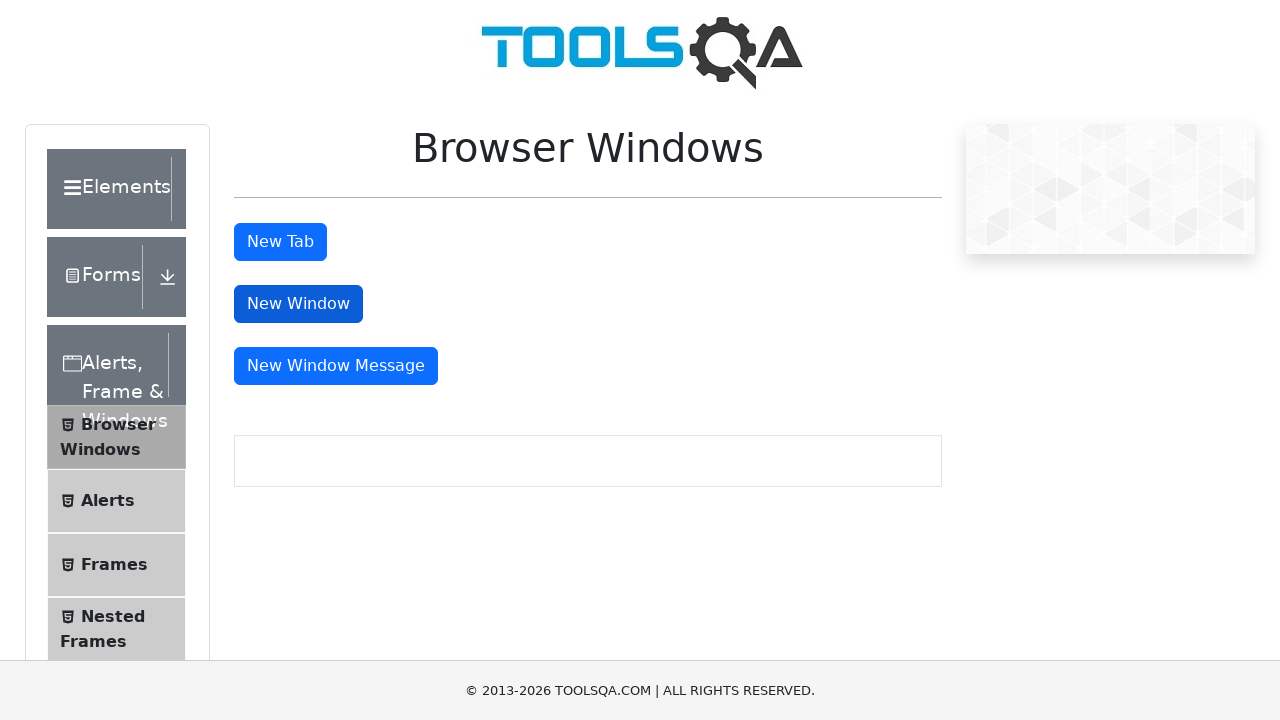

Waited for child window to fully load
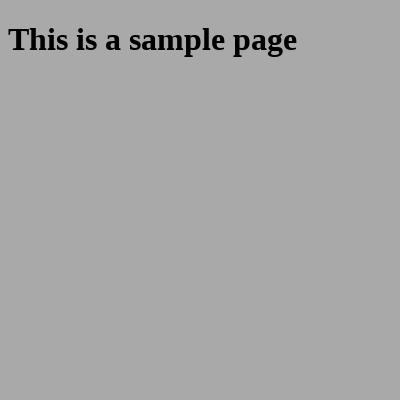

Child window title retrieved: 
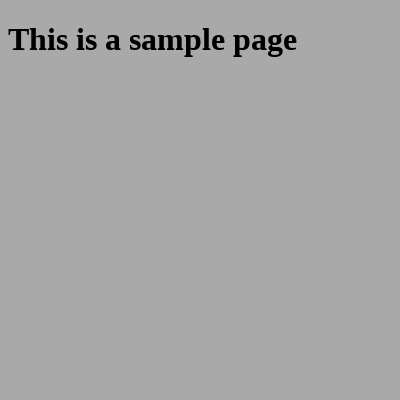

Closed the child window
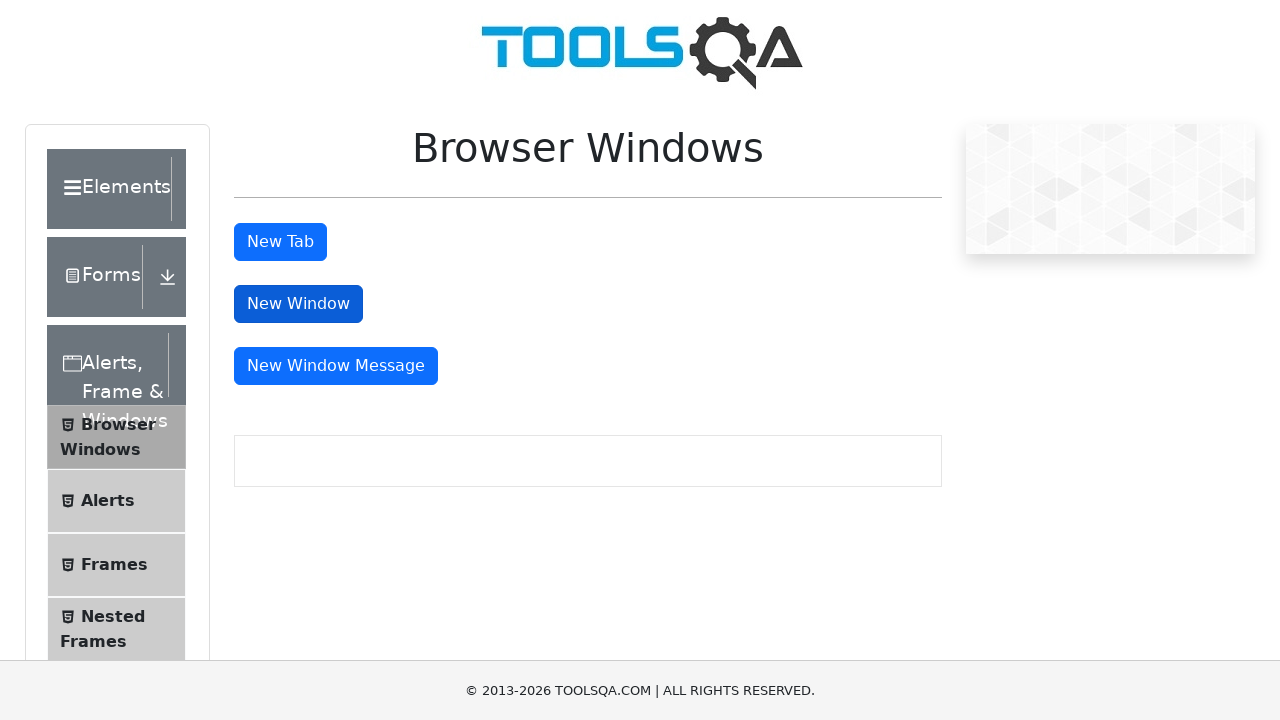

Returned focus to parent window
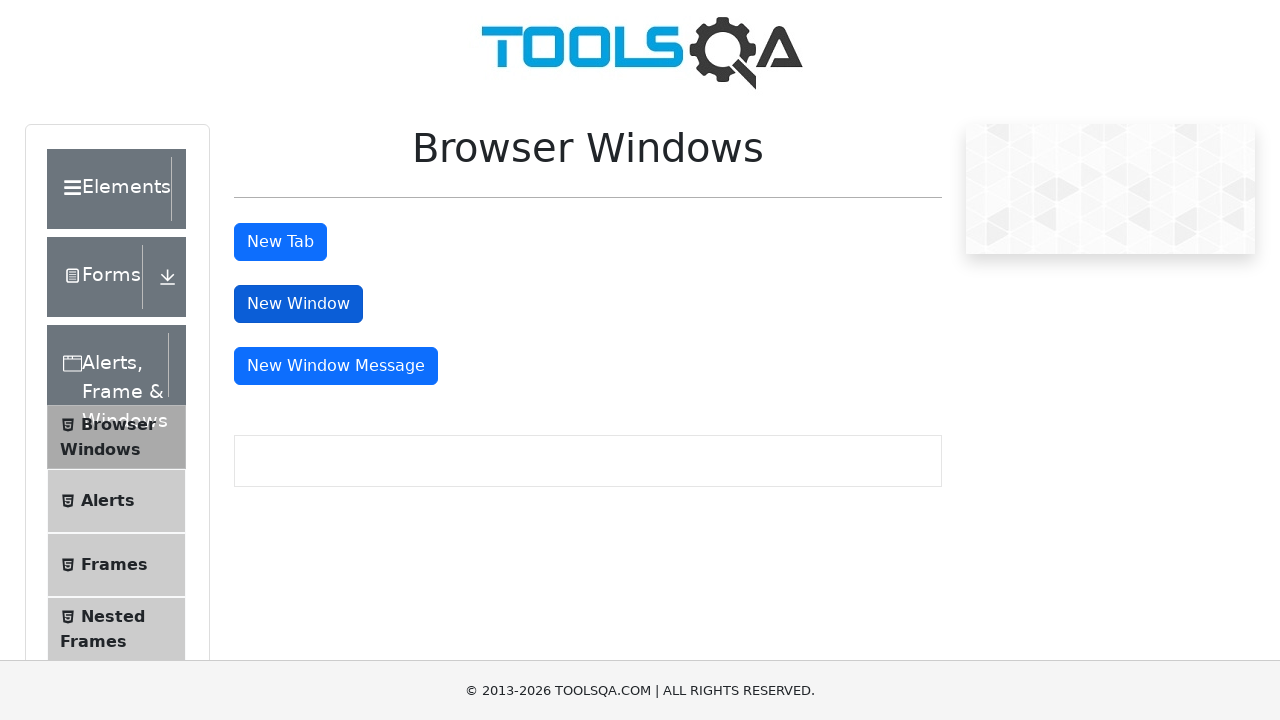

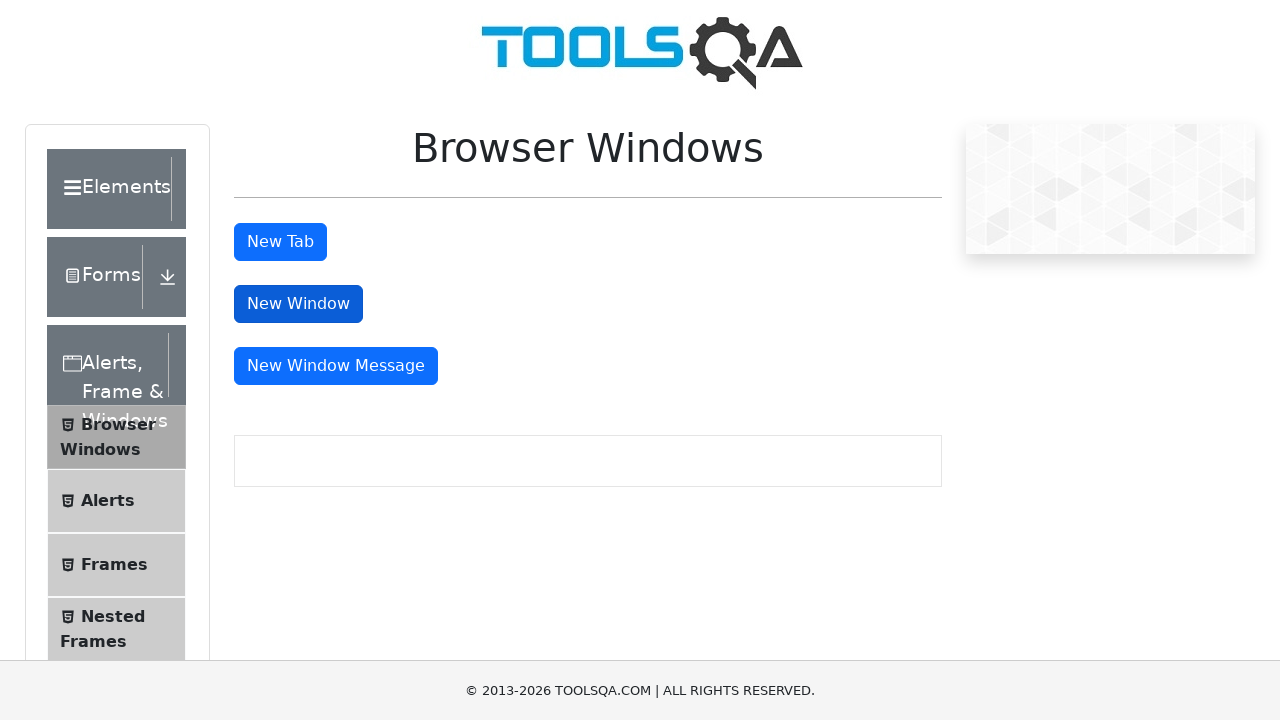